Tests handling of JavaScript alert dialogs by clicking a button that triggers an alert and accepting it

Starting URL: https://the-internet.herokuapp.com/javascript_alerts

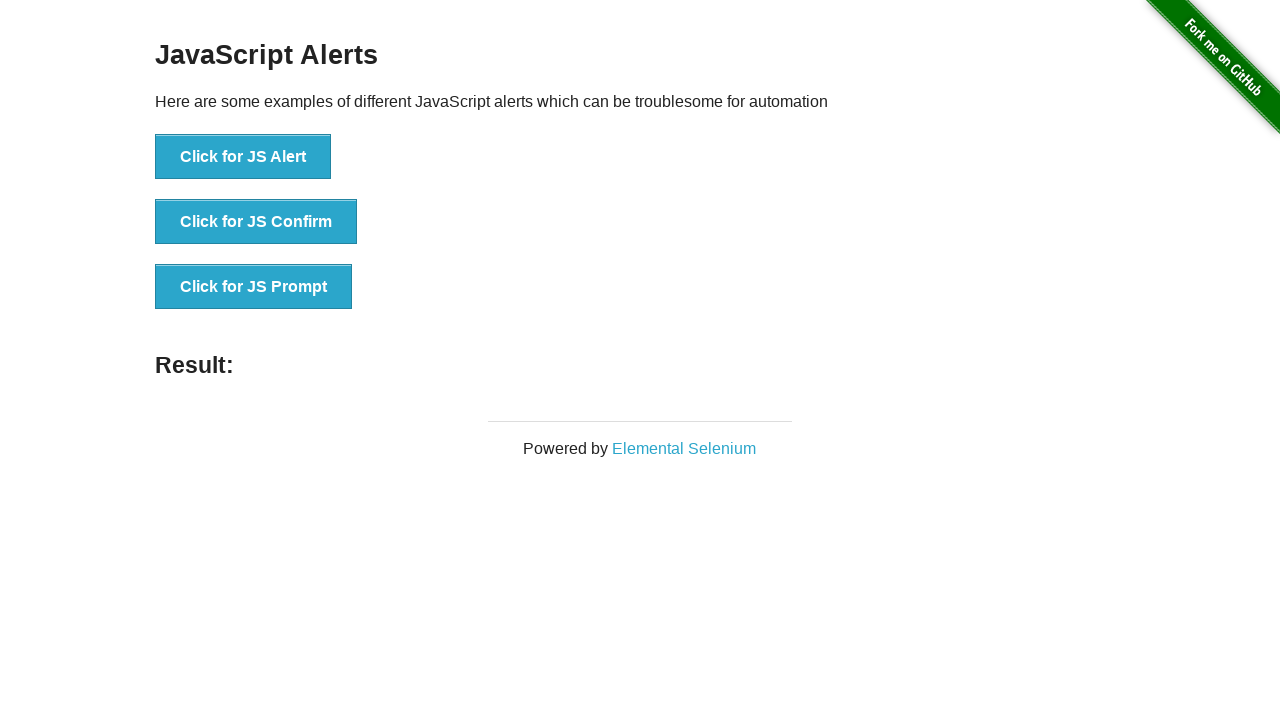

Accepted JavaScript alert dialog
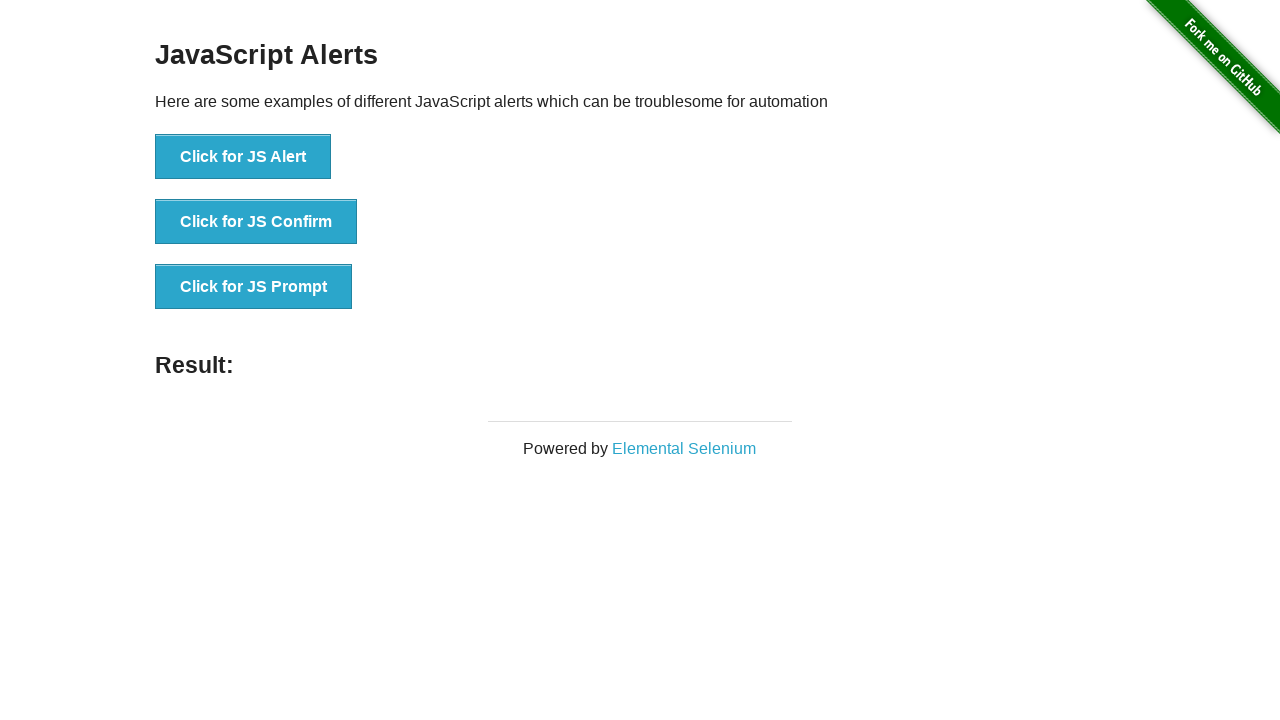

Clicked button to trigger JavaScript alert at (243, 157) on xpath=//button[text()='Click for JS Alert']
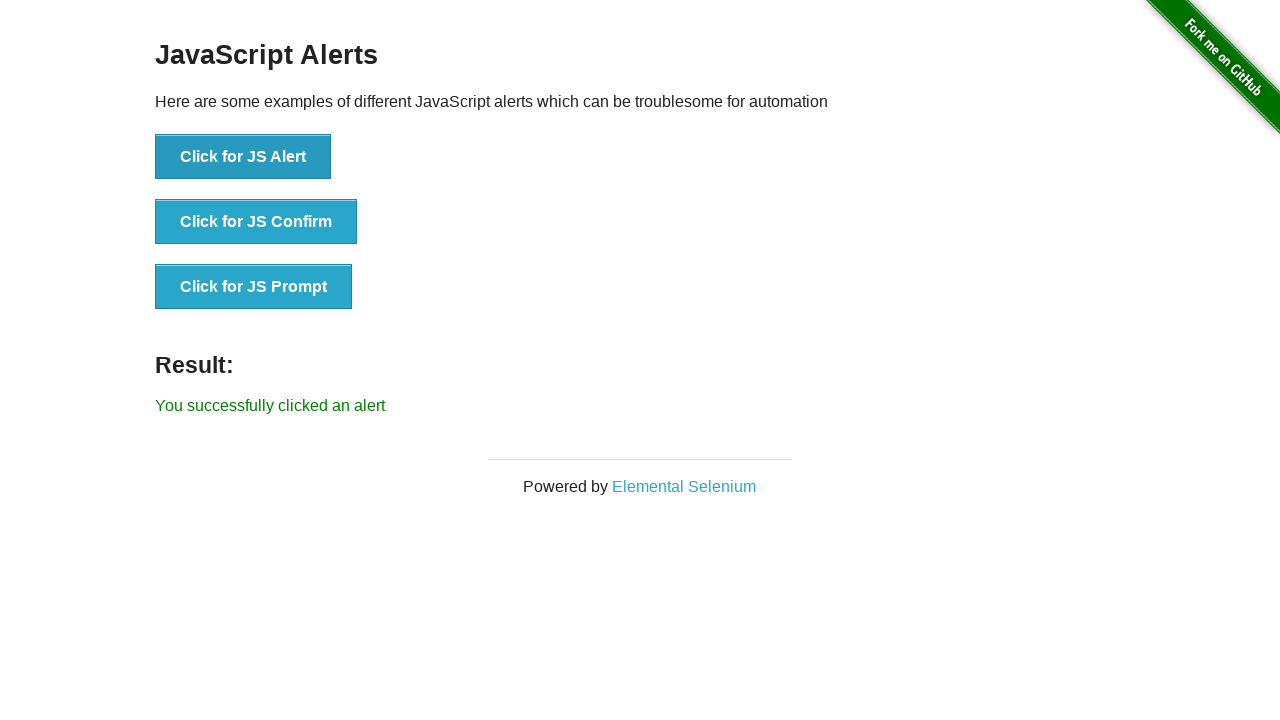

Waited for alert dialog to be processed
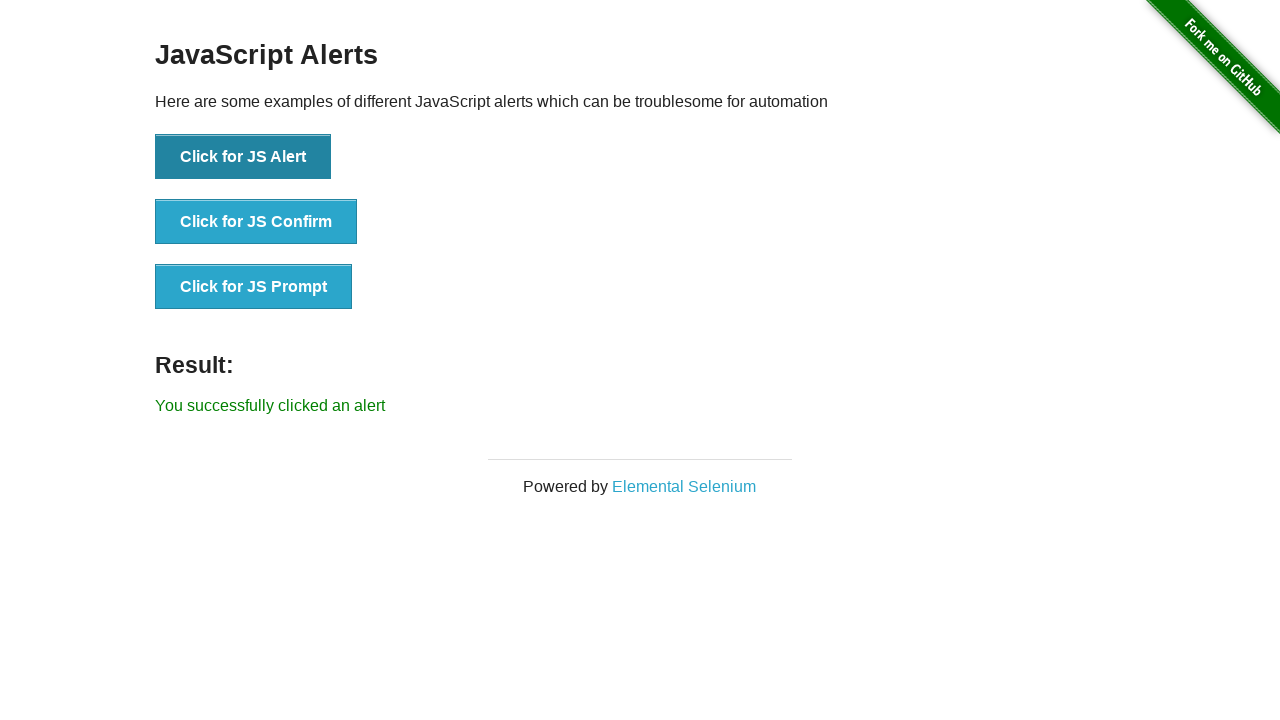

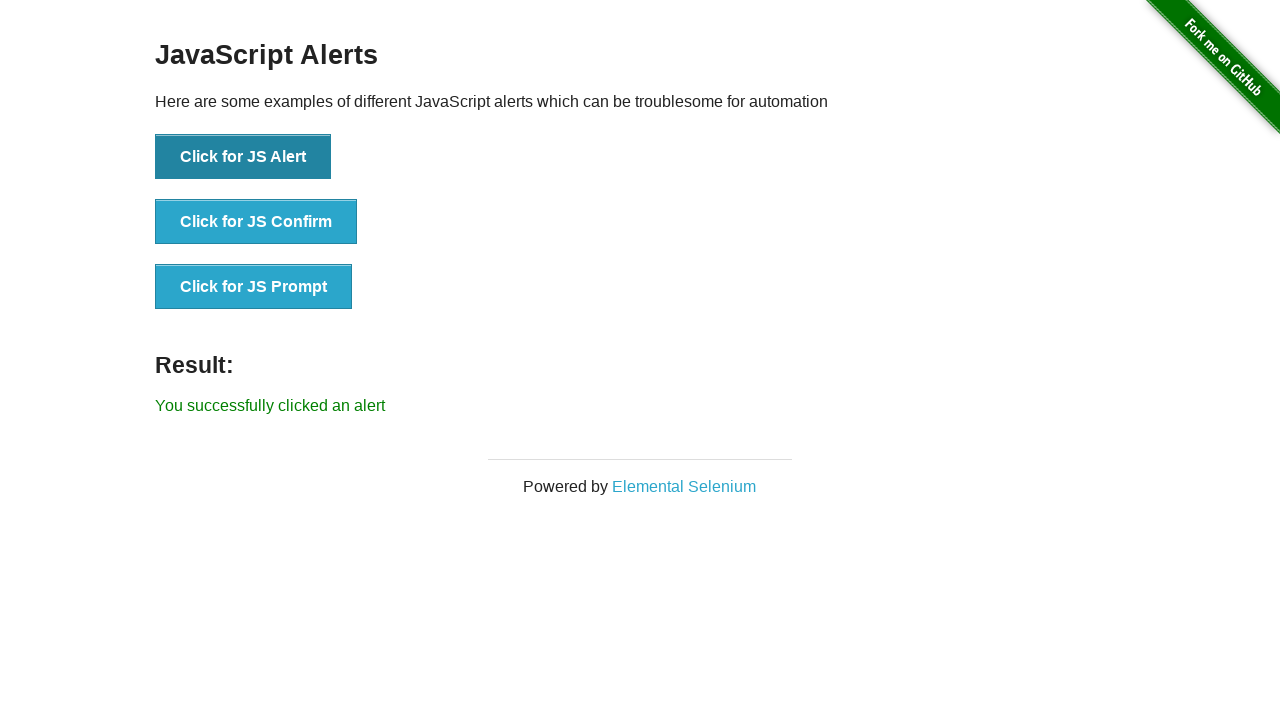